Tests search functionality with a valid partial search term "bri" and verifies that Brinjal product is displayed

Starting URL: https://rahulshettyacademy.com/seleniumPractise/#/

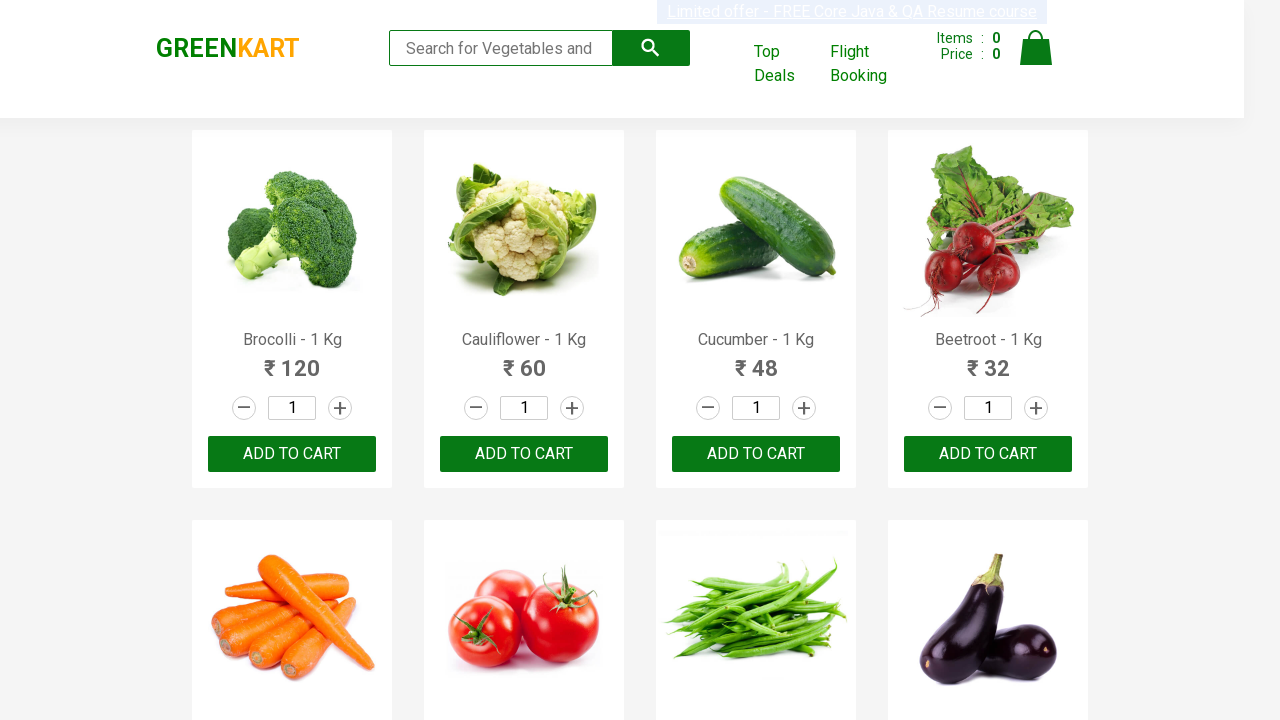

Filled search field with 'bri' to search for Brinjal product on input[type="search"]
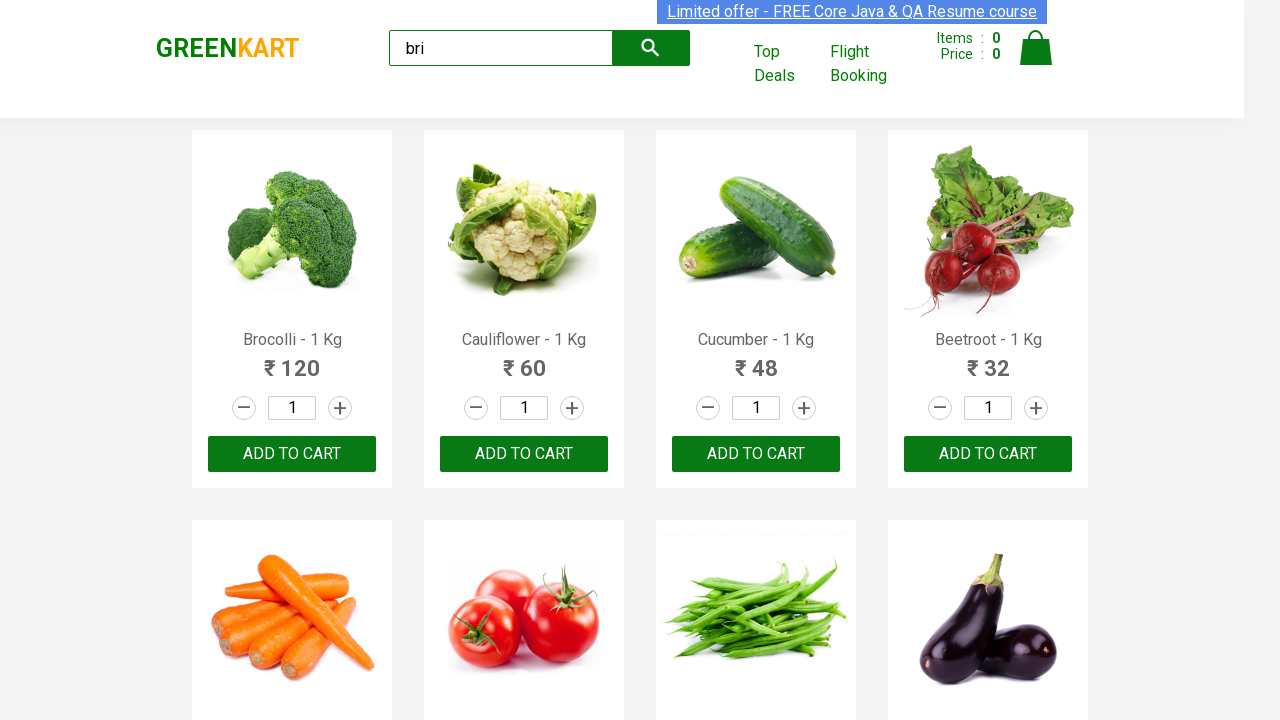

Brinjal product name appeared in search results
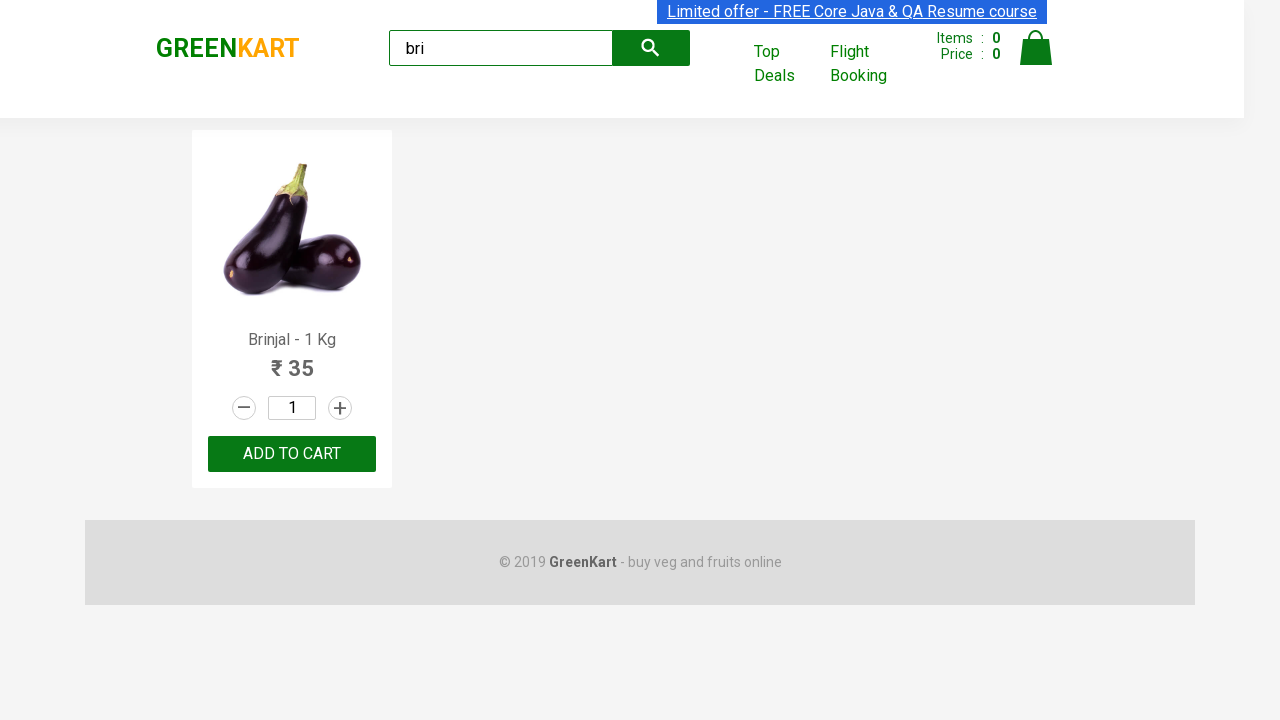

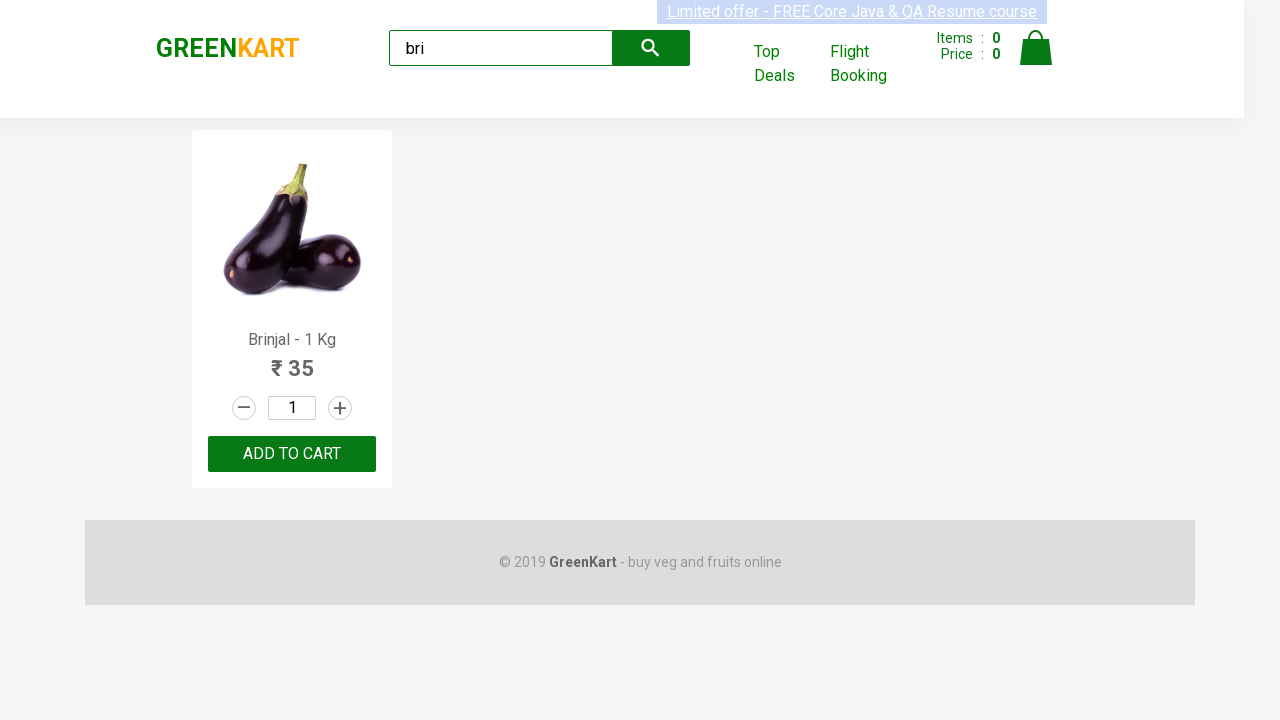